Tests login form error handling by submitting invalid credentials (wrong username, wrong password, or both) and verifying appropriate error messages are displayed

Starting URL: https://the-internet.herokuapp.com/login

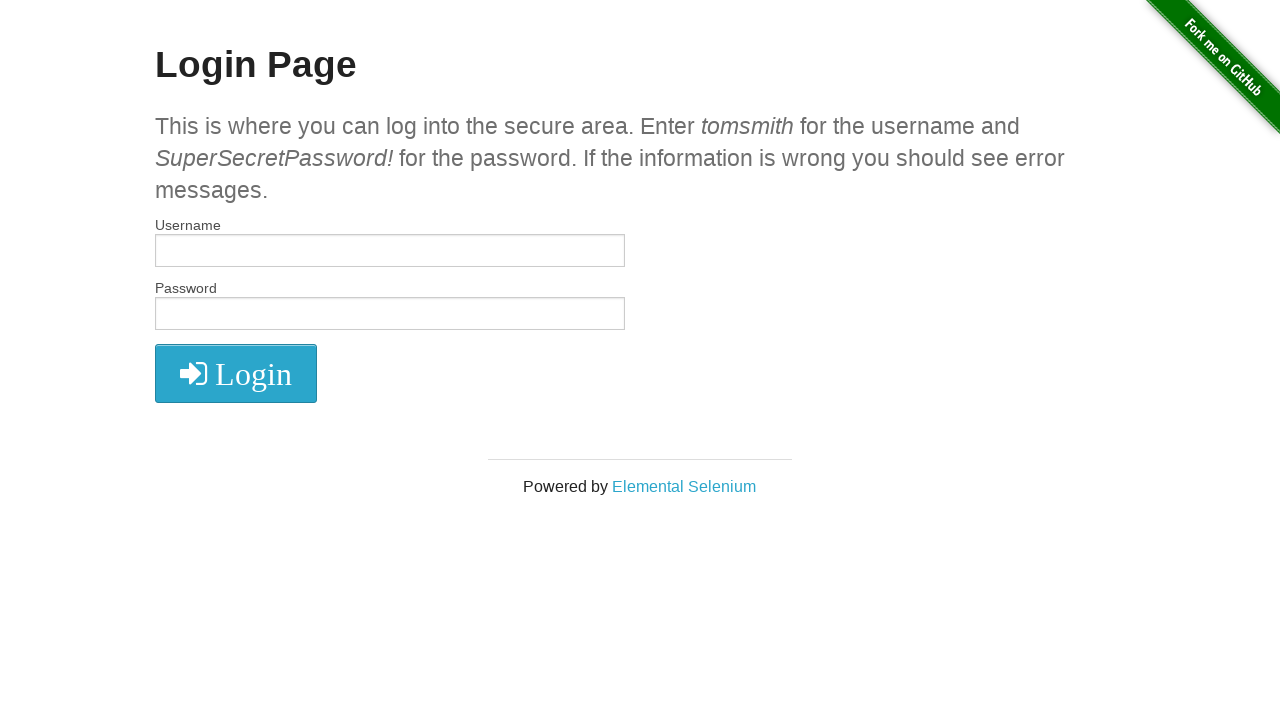

Filled username field with 'invalidUsername' on #username
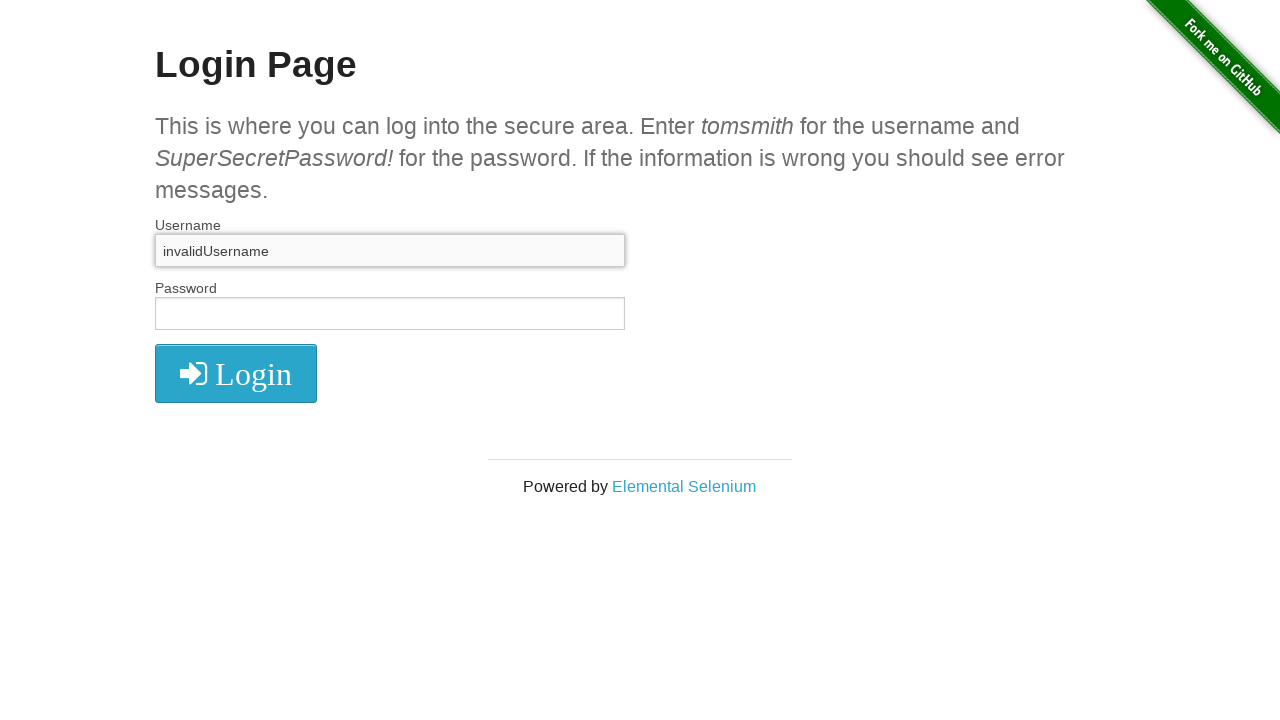

Filled password field with 'invalidPassword' on #password
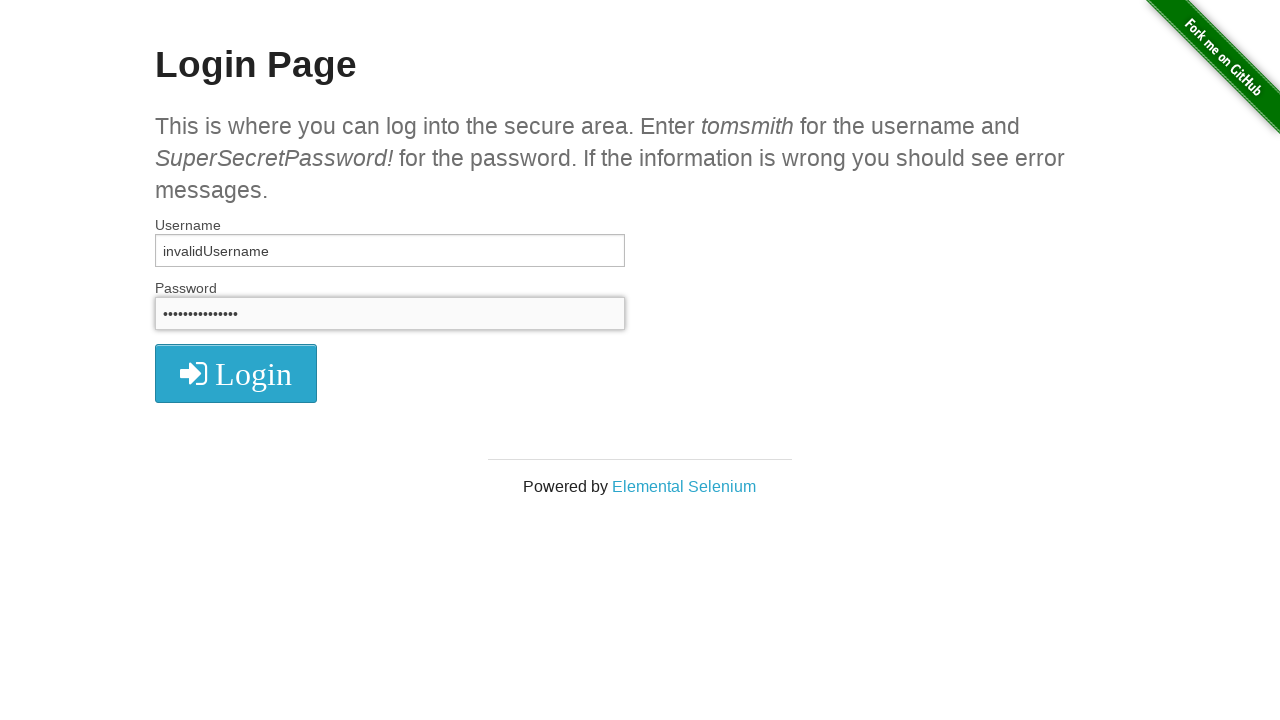

Clicked submit button with invalid username and password at (236, 373) on button[type='submit']
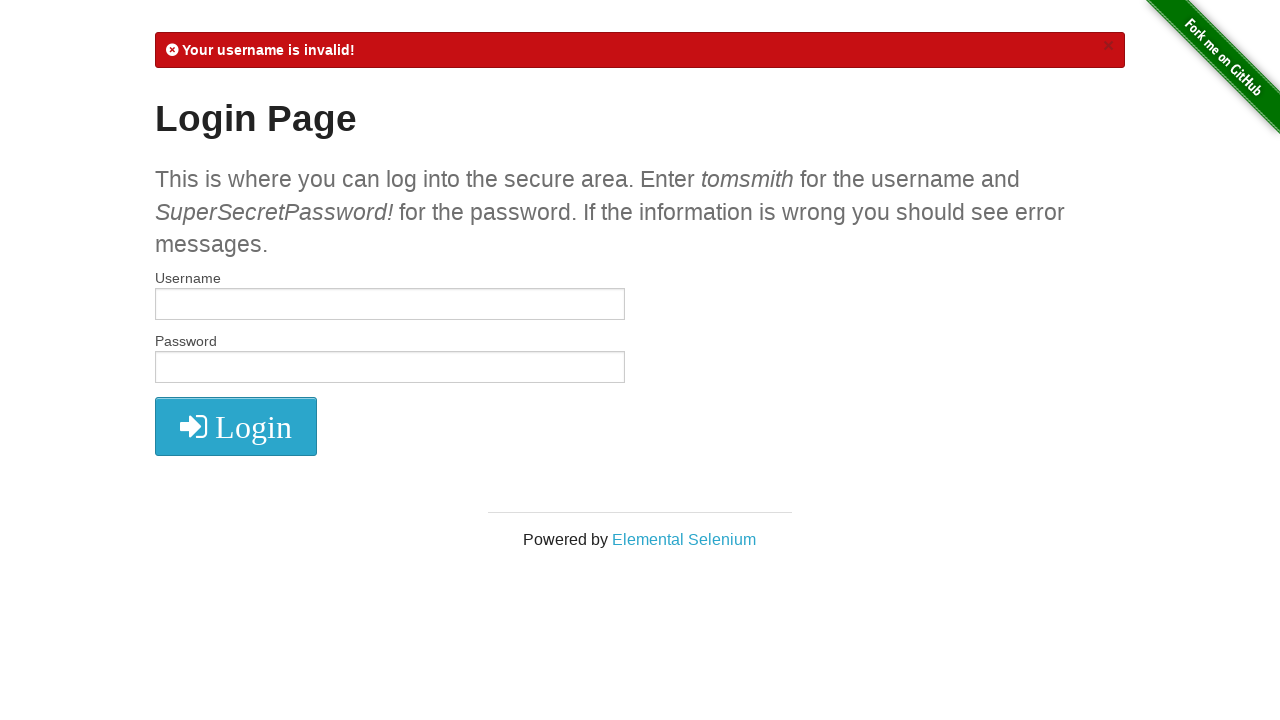

Retrieved flash message after login attempt with invalid credentials
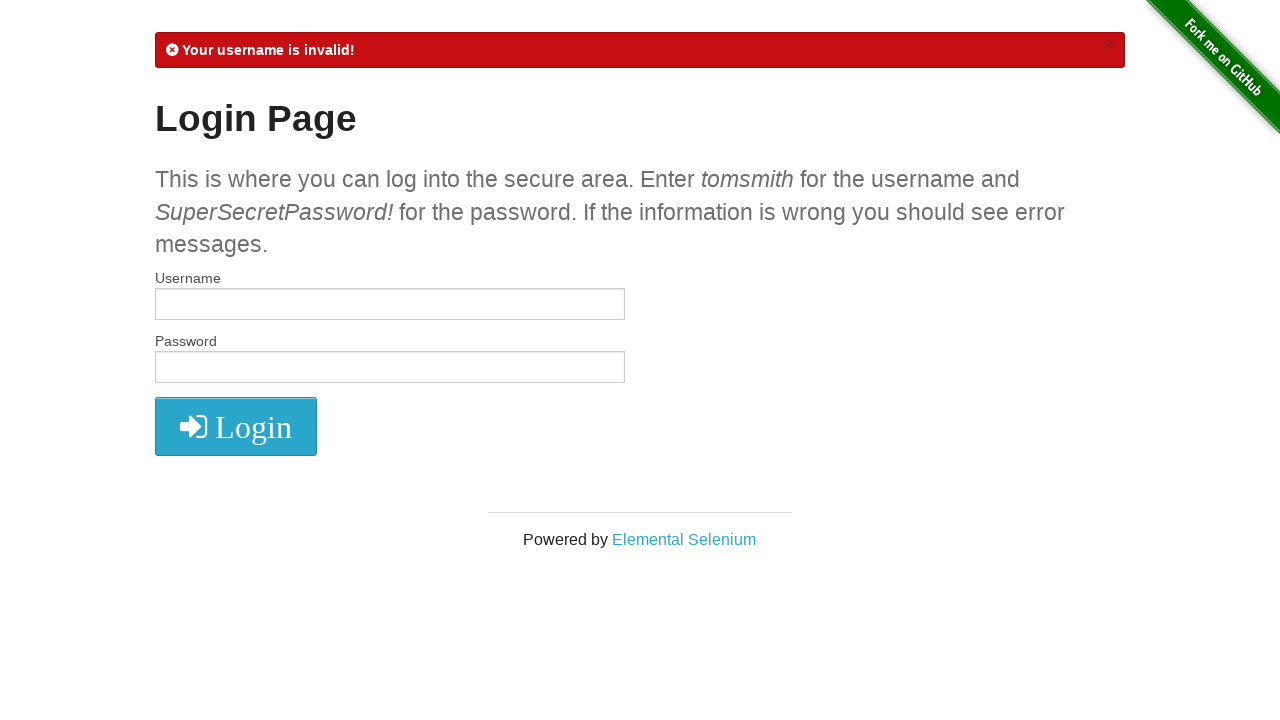

Verified error message contains 'Your username is invalid!'
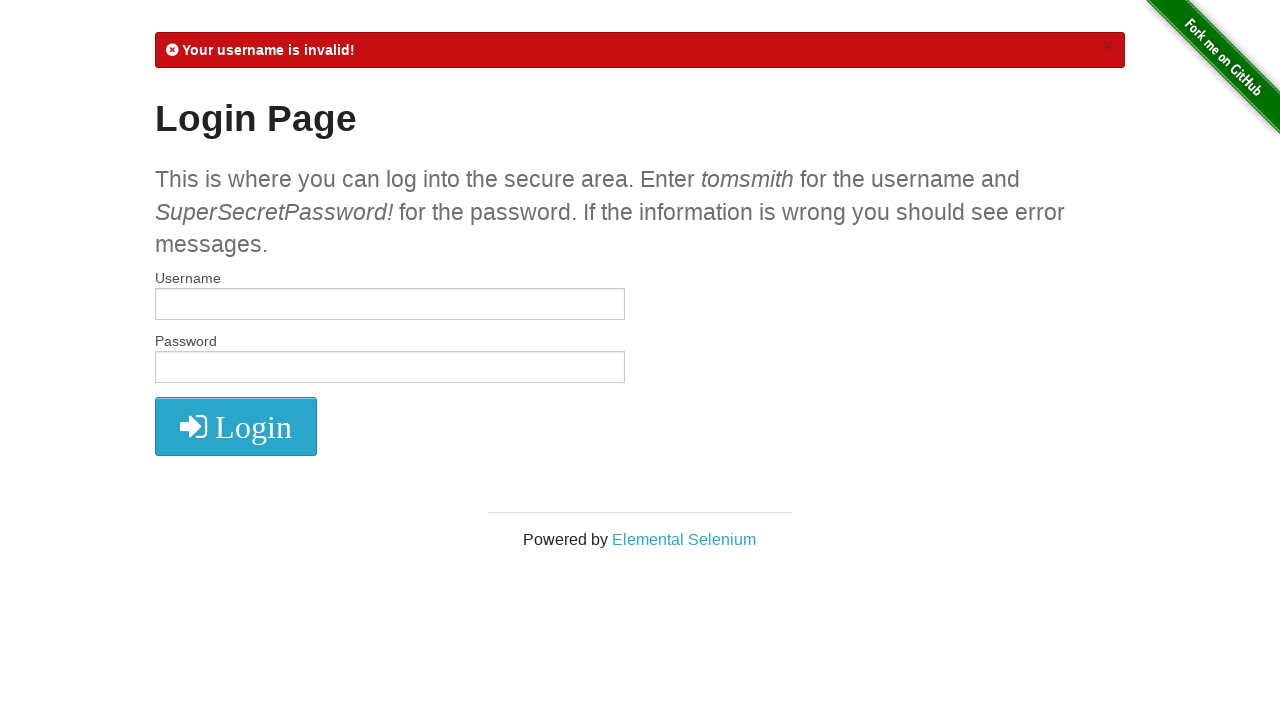

Filled username field with valid username 'tomsmith' on #username
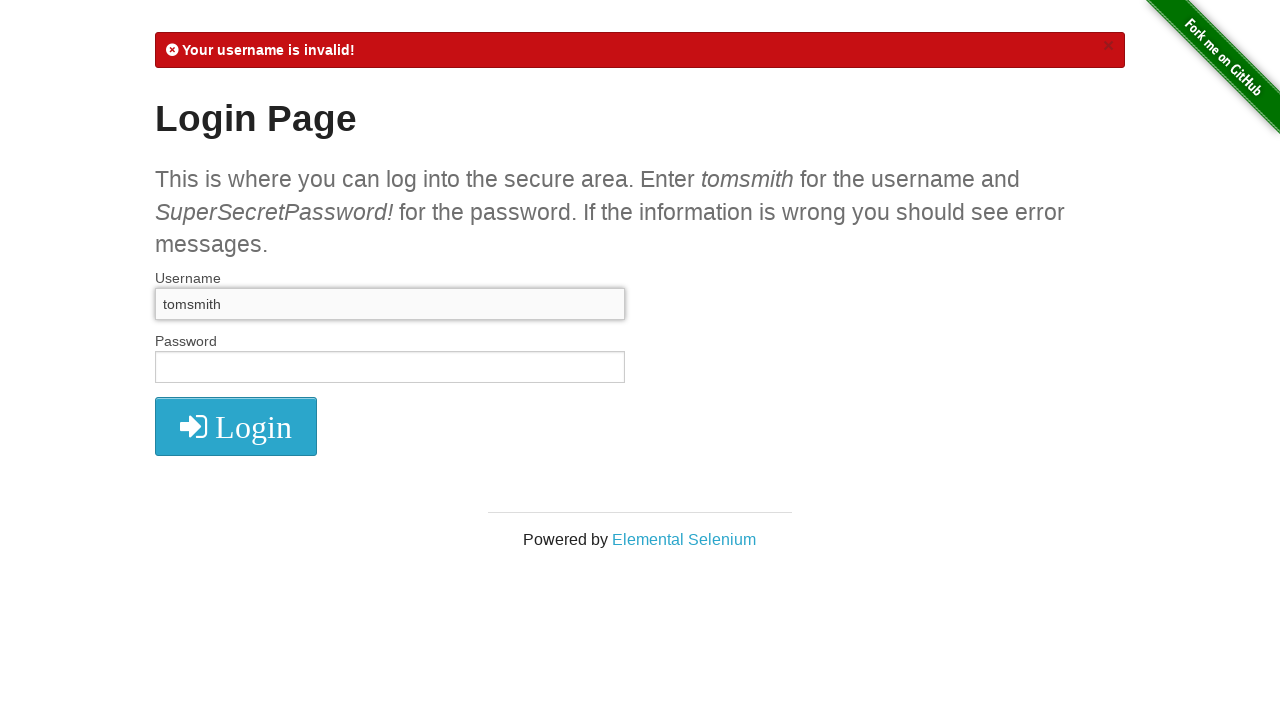

Filled password field with 'invalidPassword' on #password
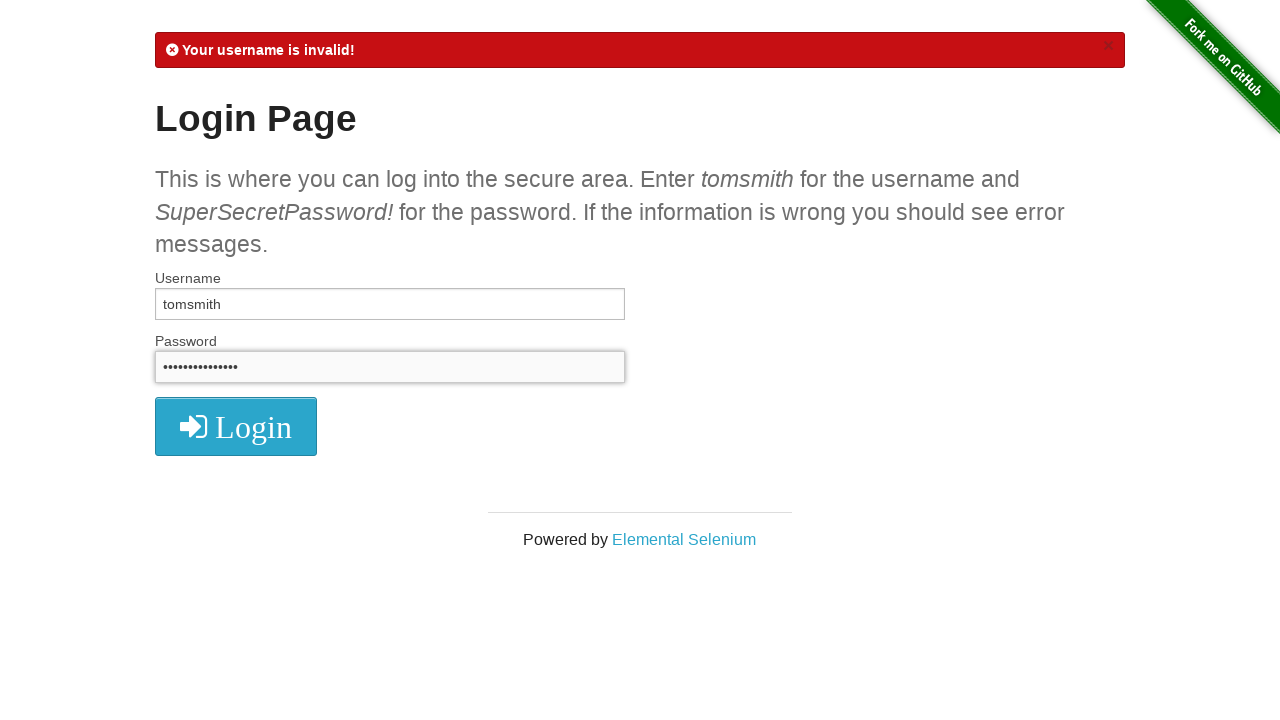

Clicked submit button with valid username and invalid password at (236, 427) on button[type='submit']
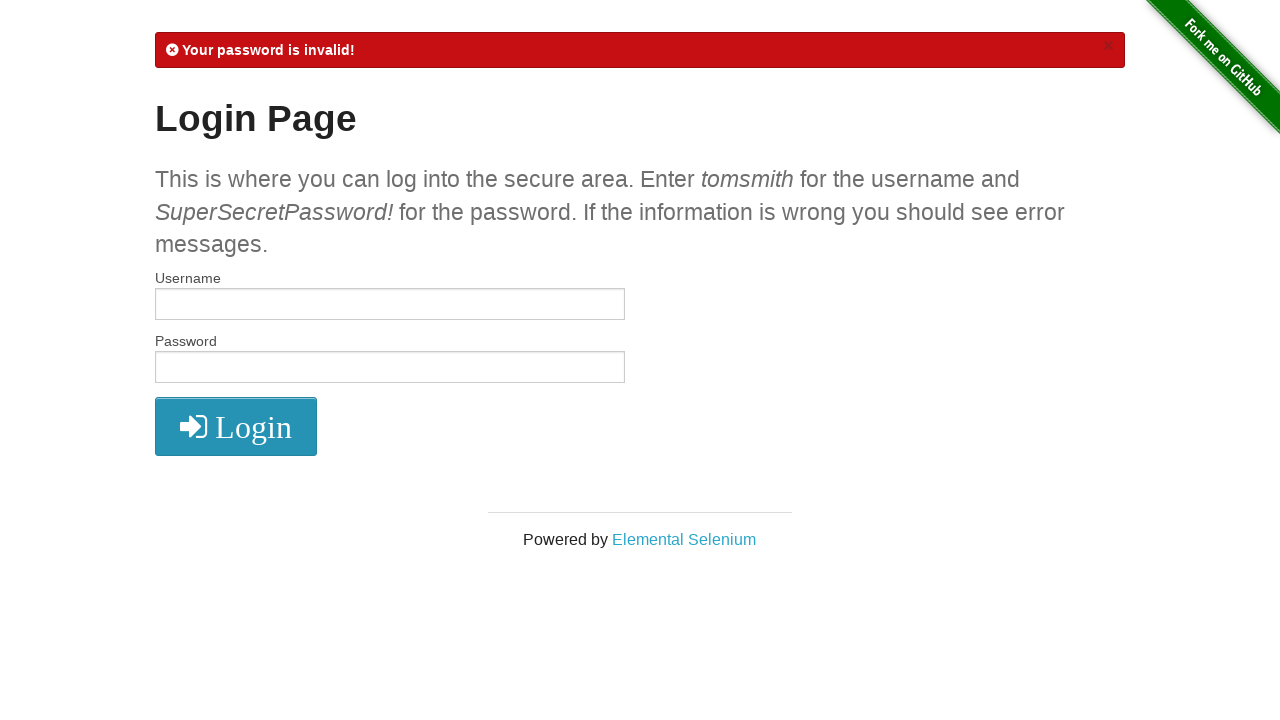

Retrieved flash message after login attempt with valid username and invalid password
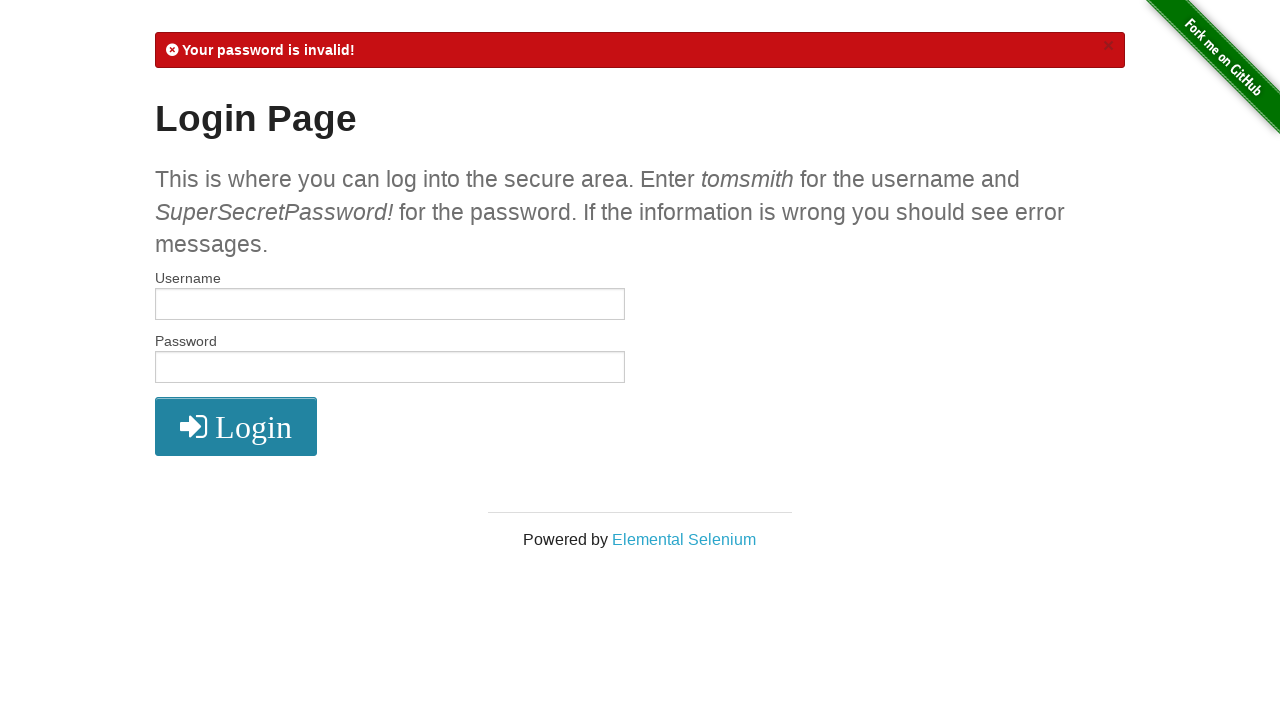

Verified error message contains 'Your password is invalid!'
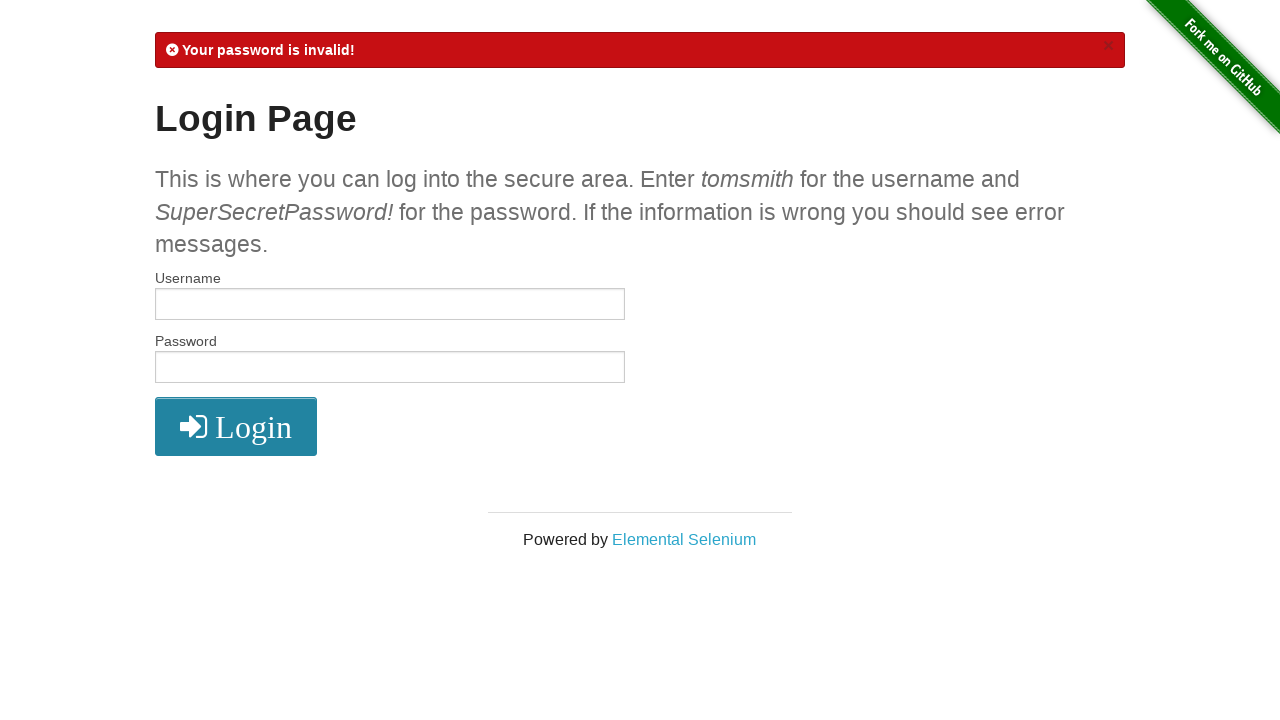

Filled username field with 'invalidUsername' on #username
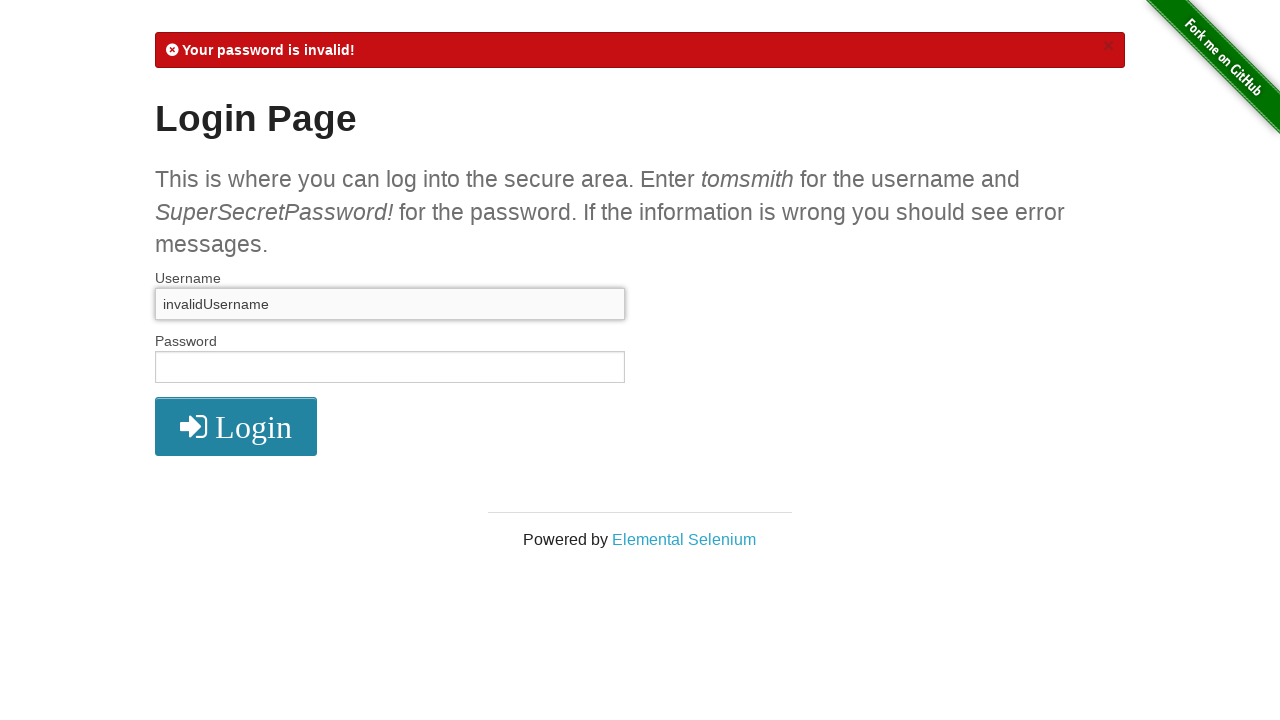

Filled password field with valid password 'SuperSecretPassword!' on #password
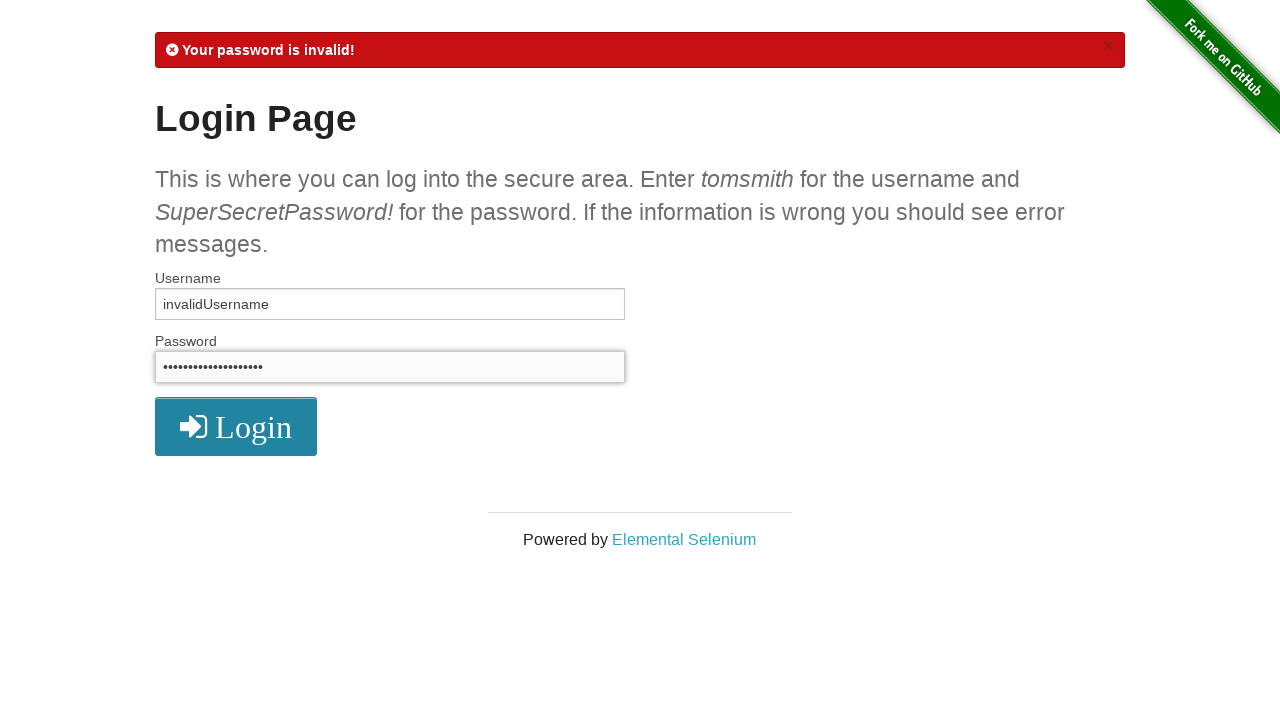

Clicked submit button with invalid username and valid password at (236, 427) on button[type='submit']
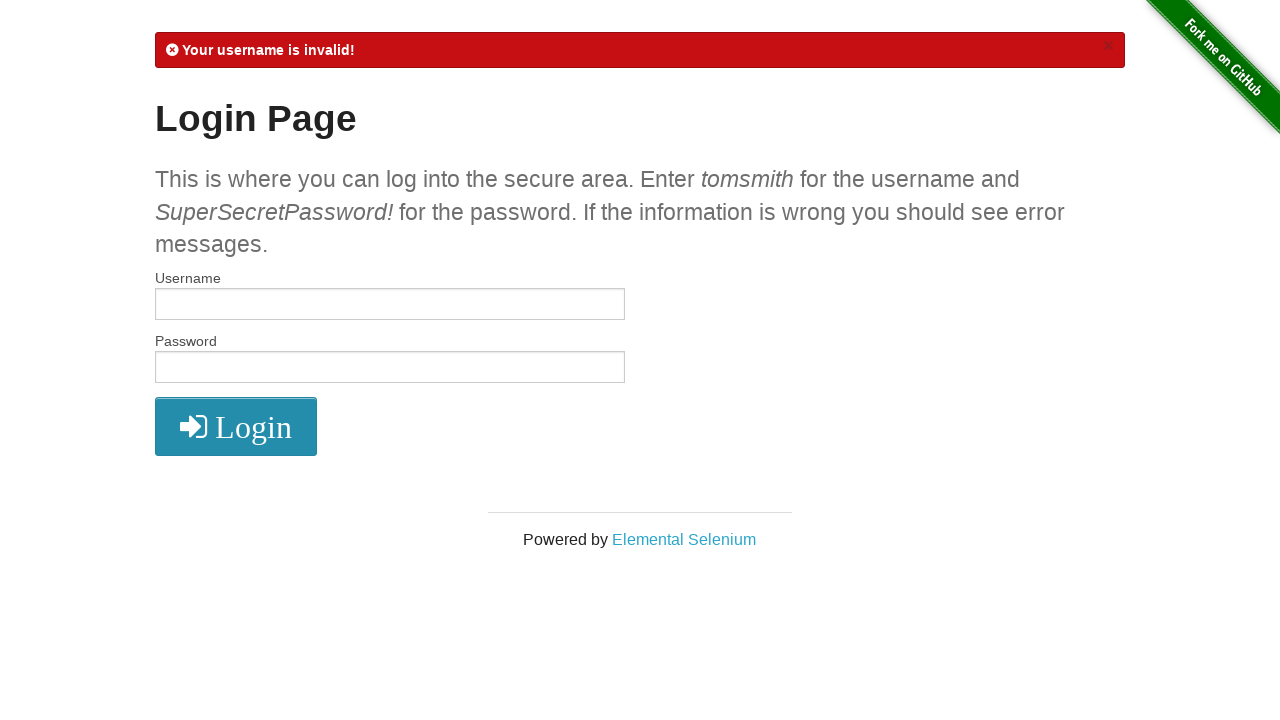

Retrieved flash message after login attempt with invalid username and valid password
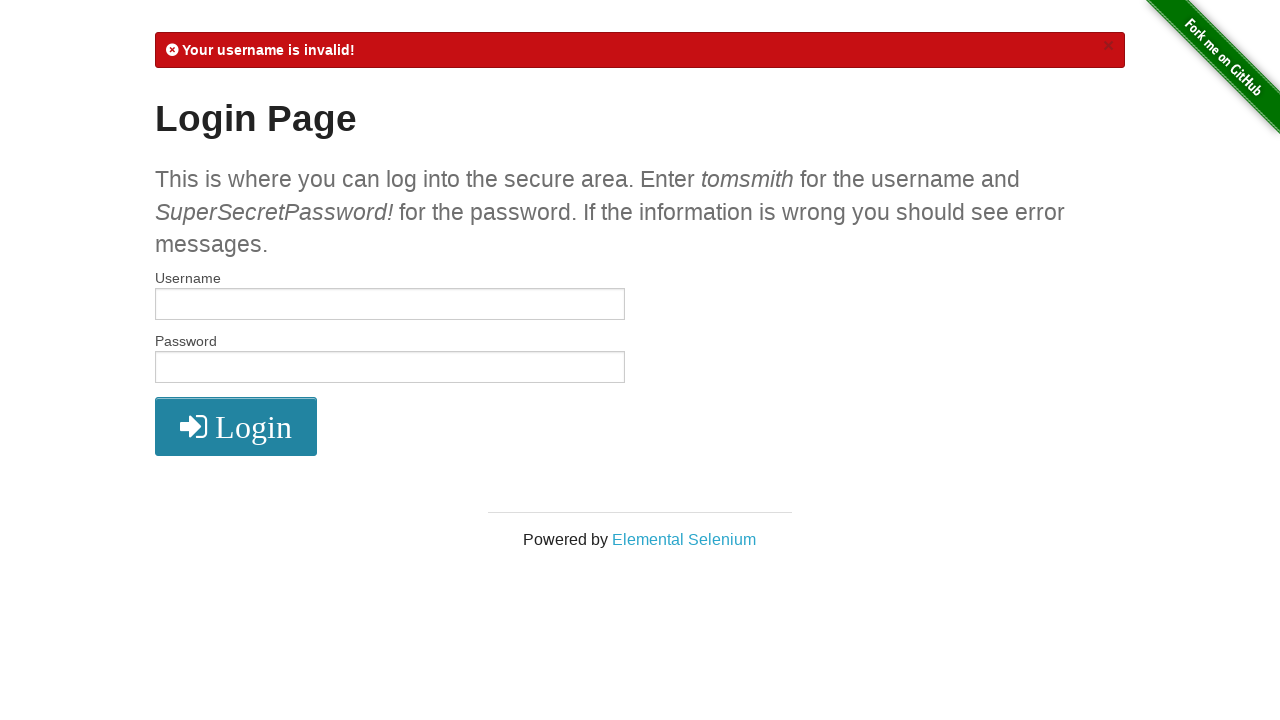

Verified error message contains 'Your username is invalid!'
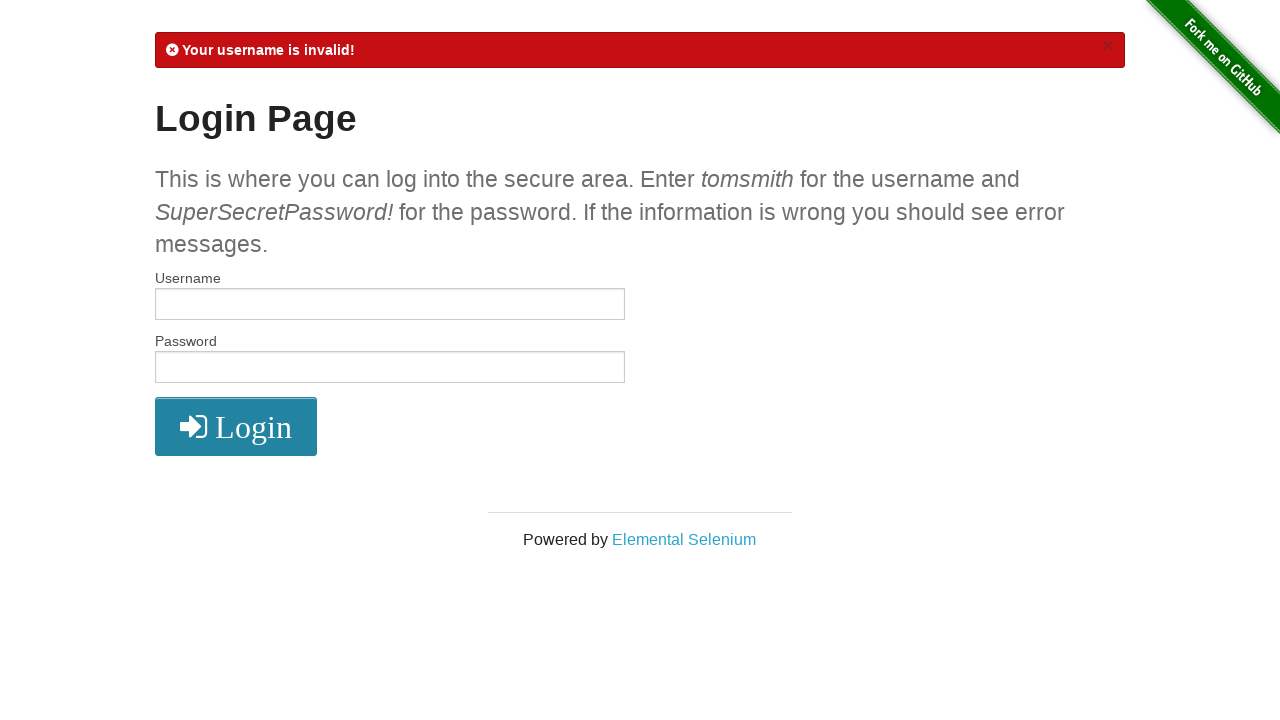

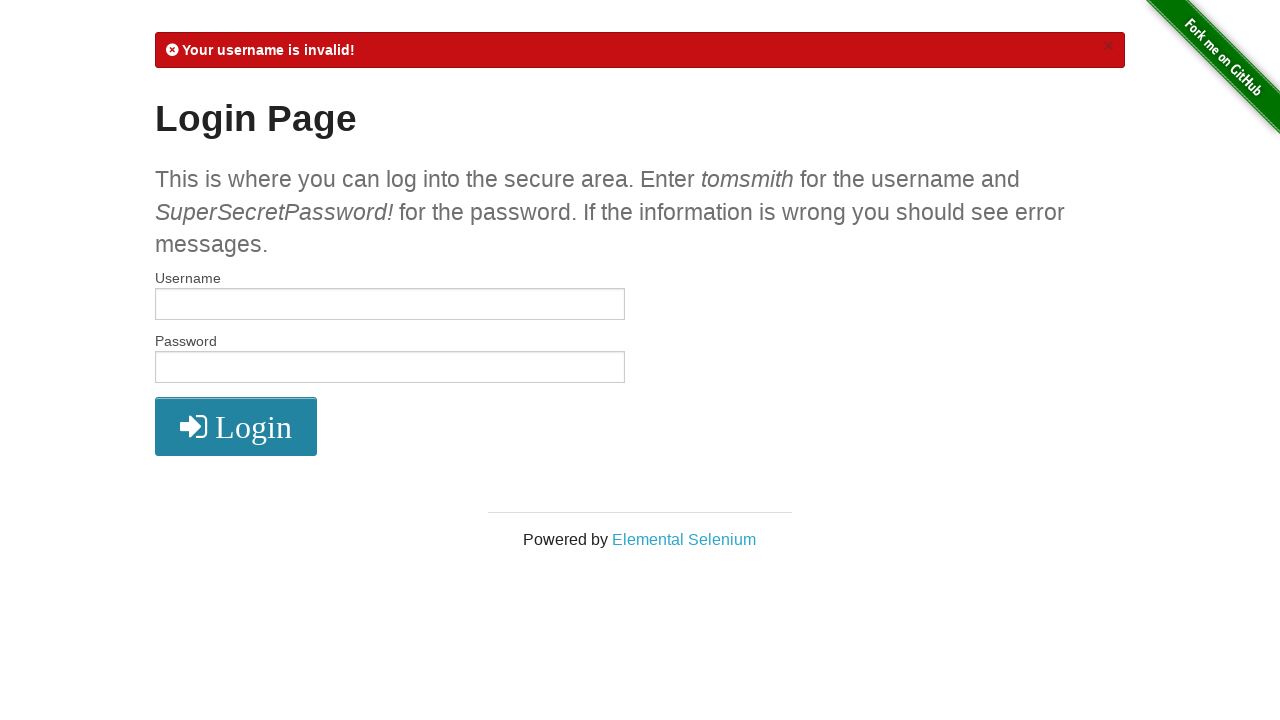